Tests JavaScript prompt alert functionality by clicking the prompt button, entering text into the alert, accepting it, and verifying the result message displays the entered text.

Starting URL: https://the-internet.herokuapp.com/javascript_alerts

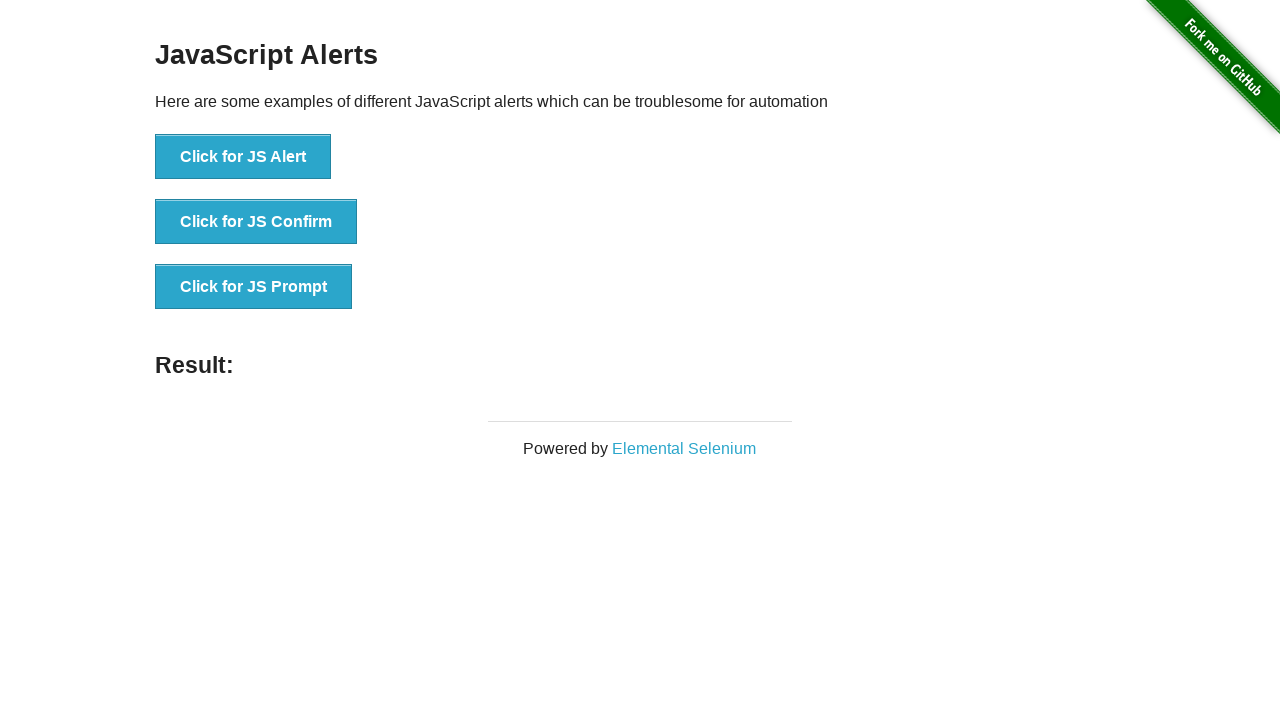

Waited for JS Prompt button to be visible
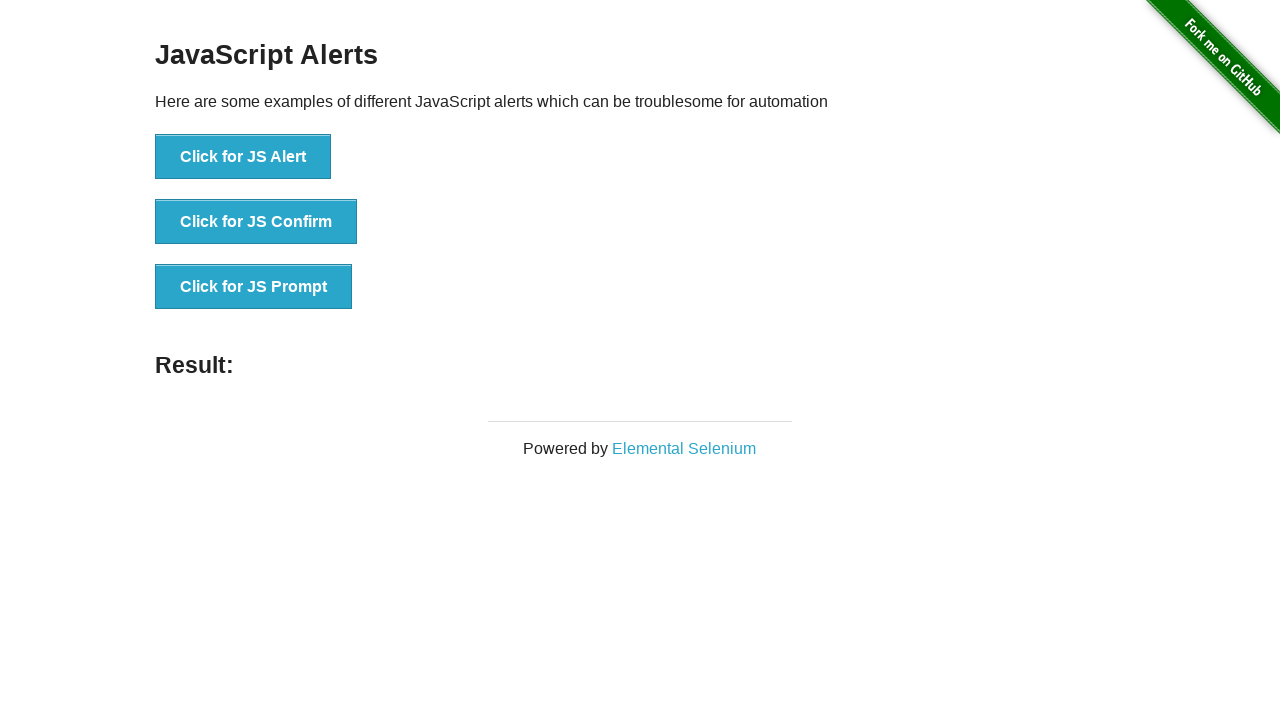

Clicked the JS Prompt button at (254, 287) on (//div[@class='example']//button)[3]
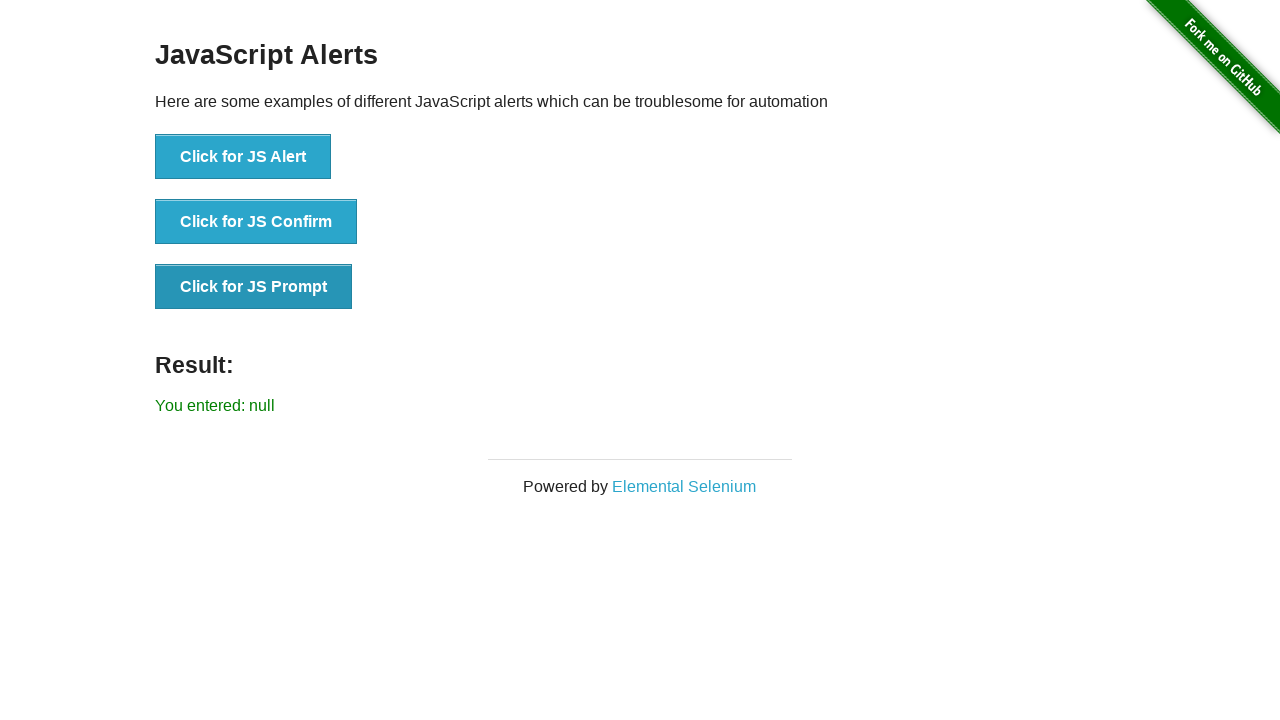

Set up dialog handler to accept with 'Marcus Thompson'
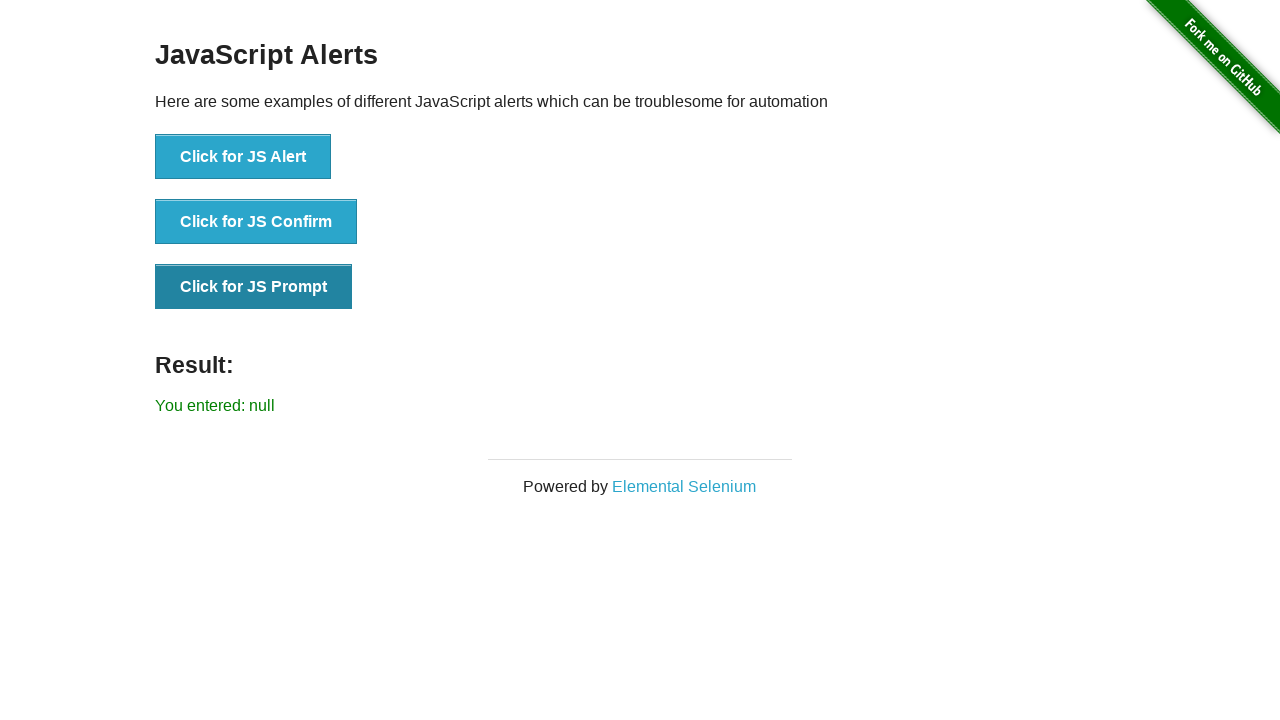

Removed previous dialog listener
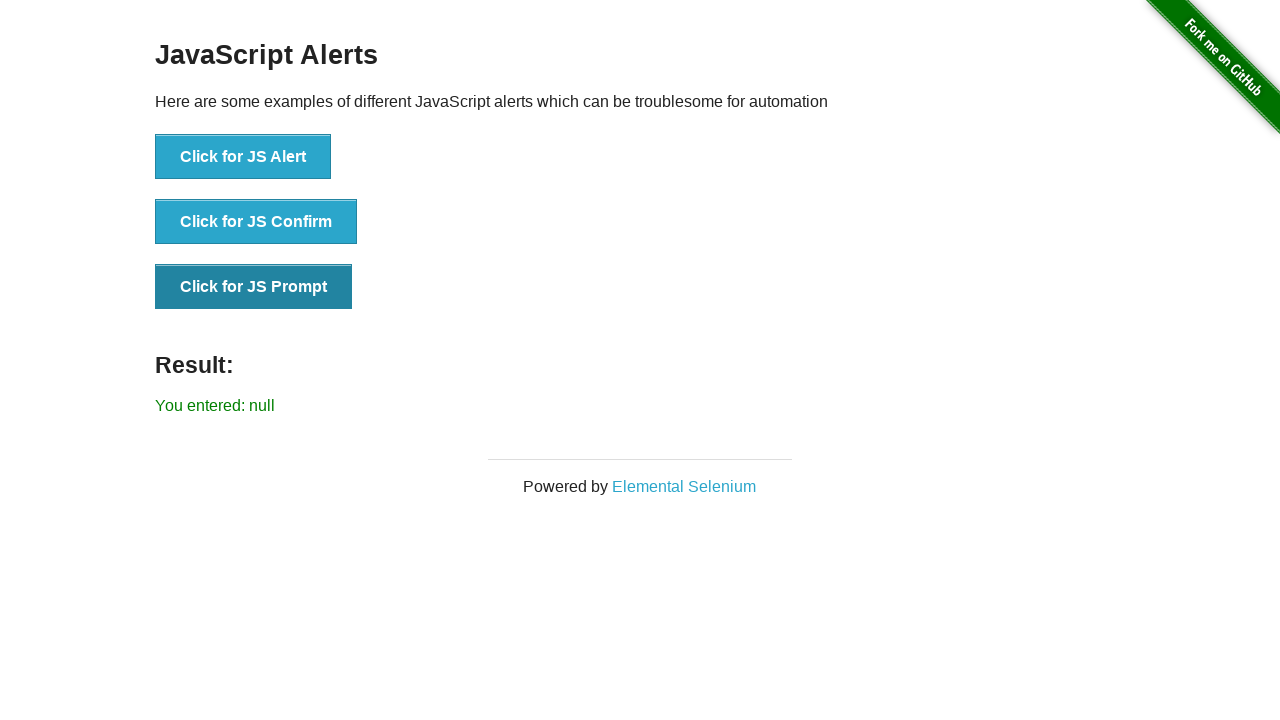

Set up one-time dialog handler to accept with 'Marcus Thompson'
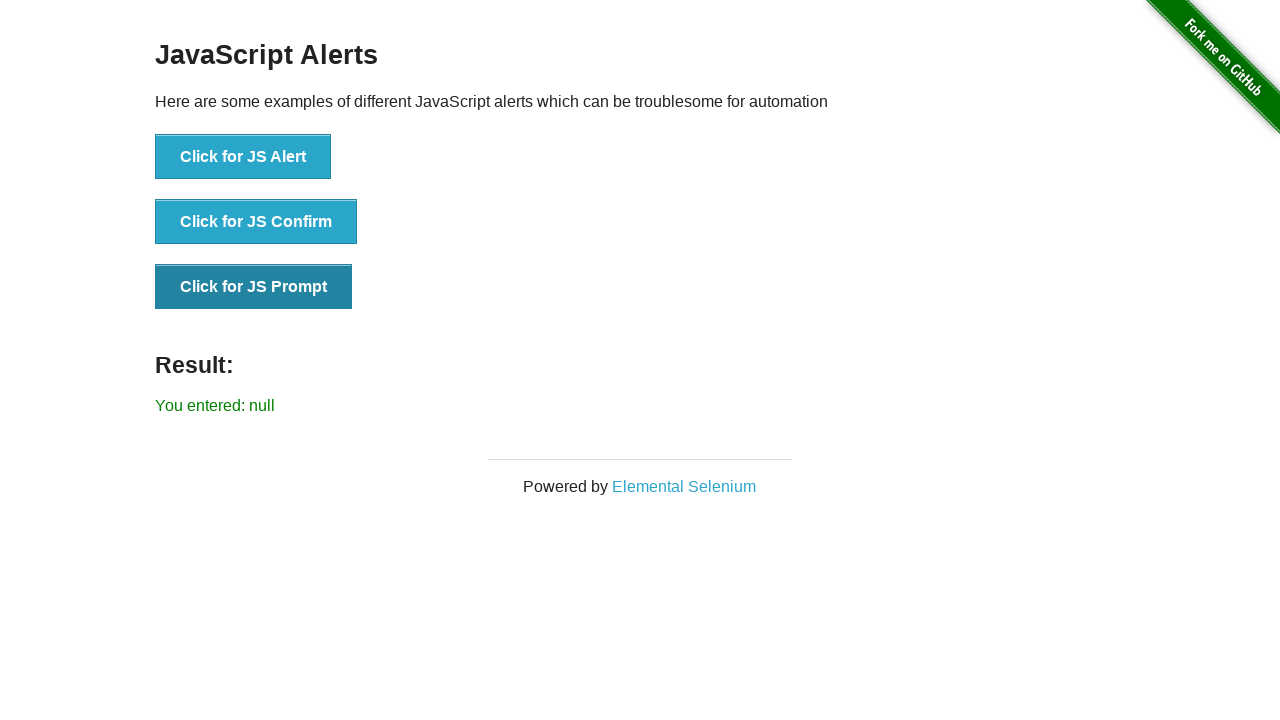

Clicked the JS Prompt button to trigger the dialog at (254, 287) on (//div[@class='example']//button)[3]
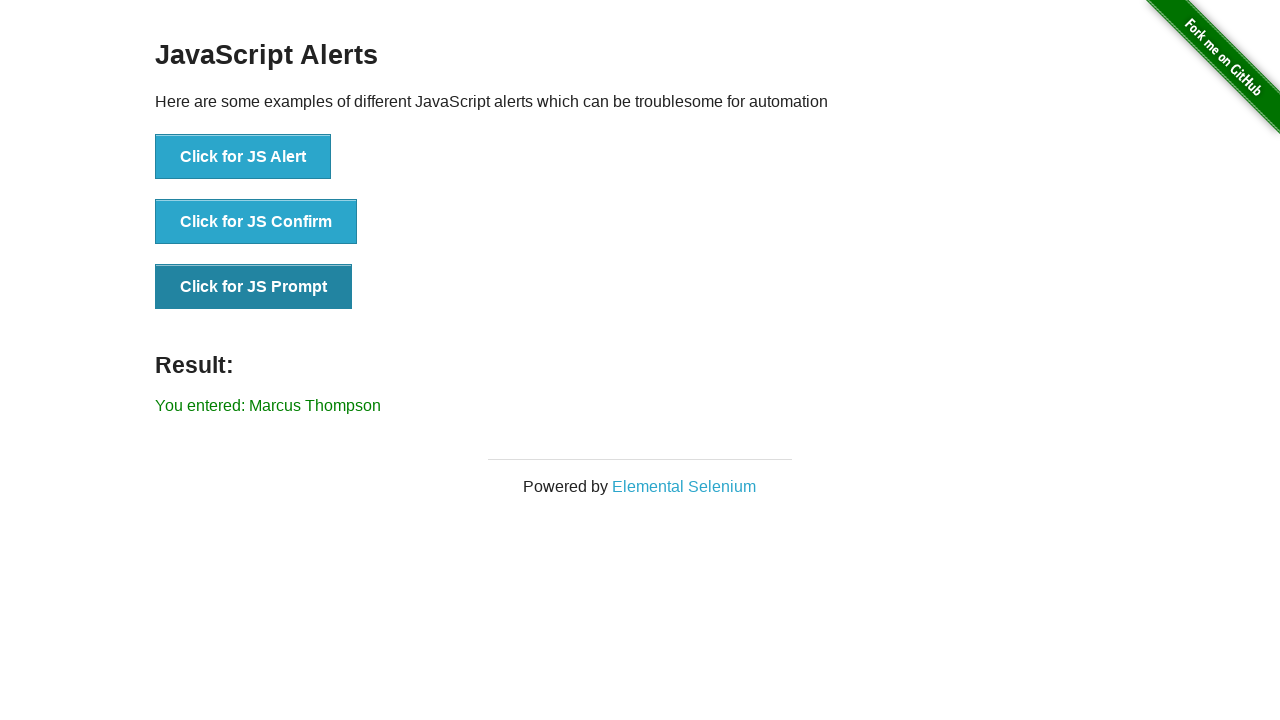

Waited for result message to appear
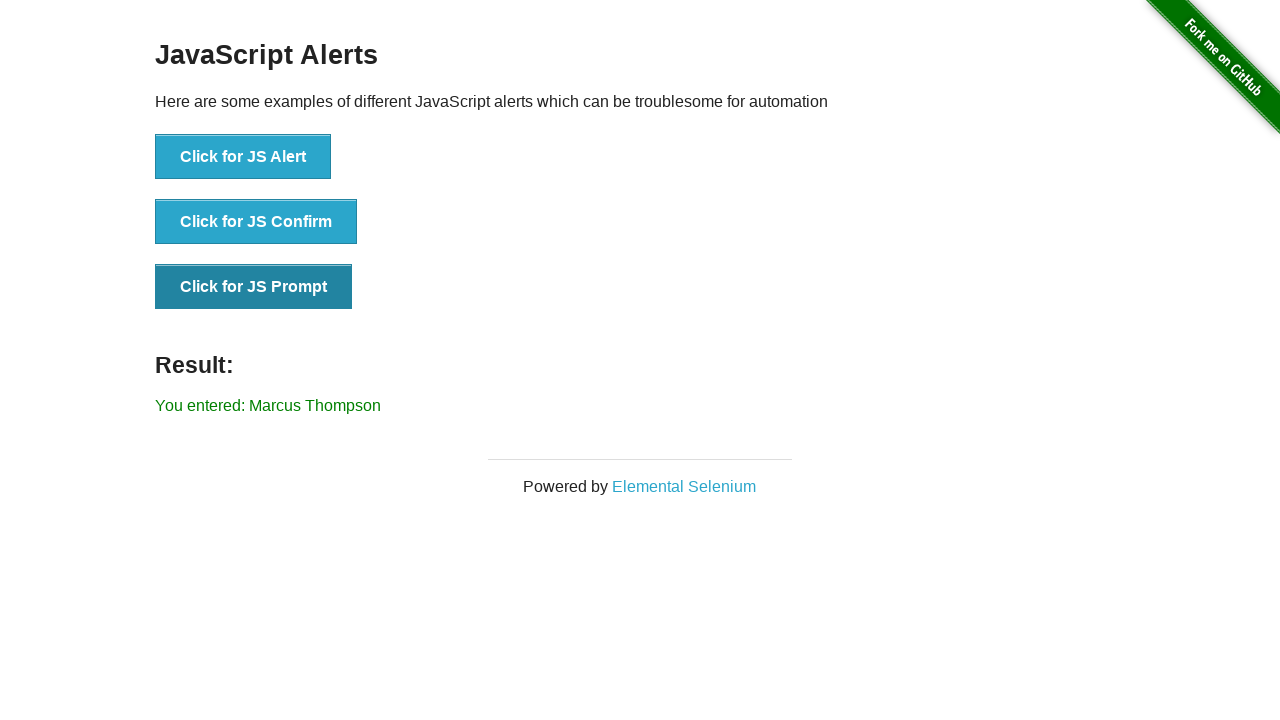

Retrieved result text content
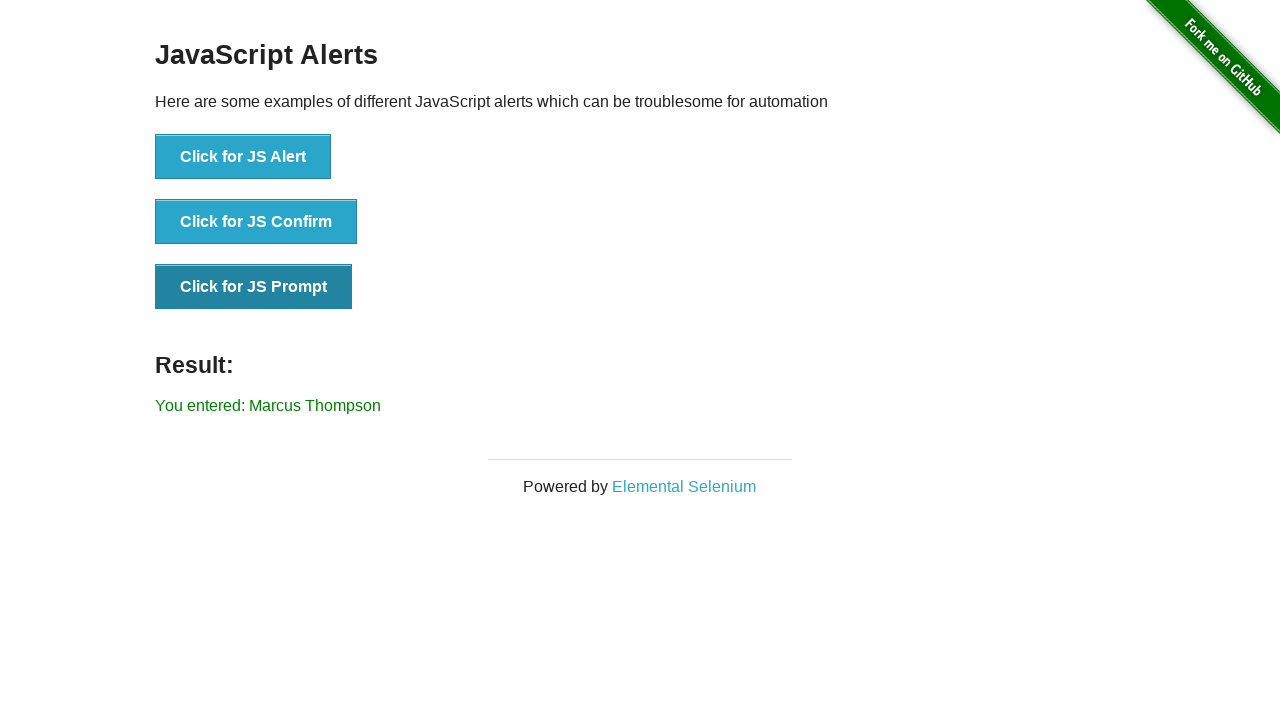

Verified result message displays 'You entered: Marcus Thompson'
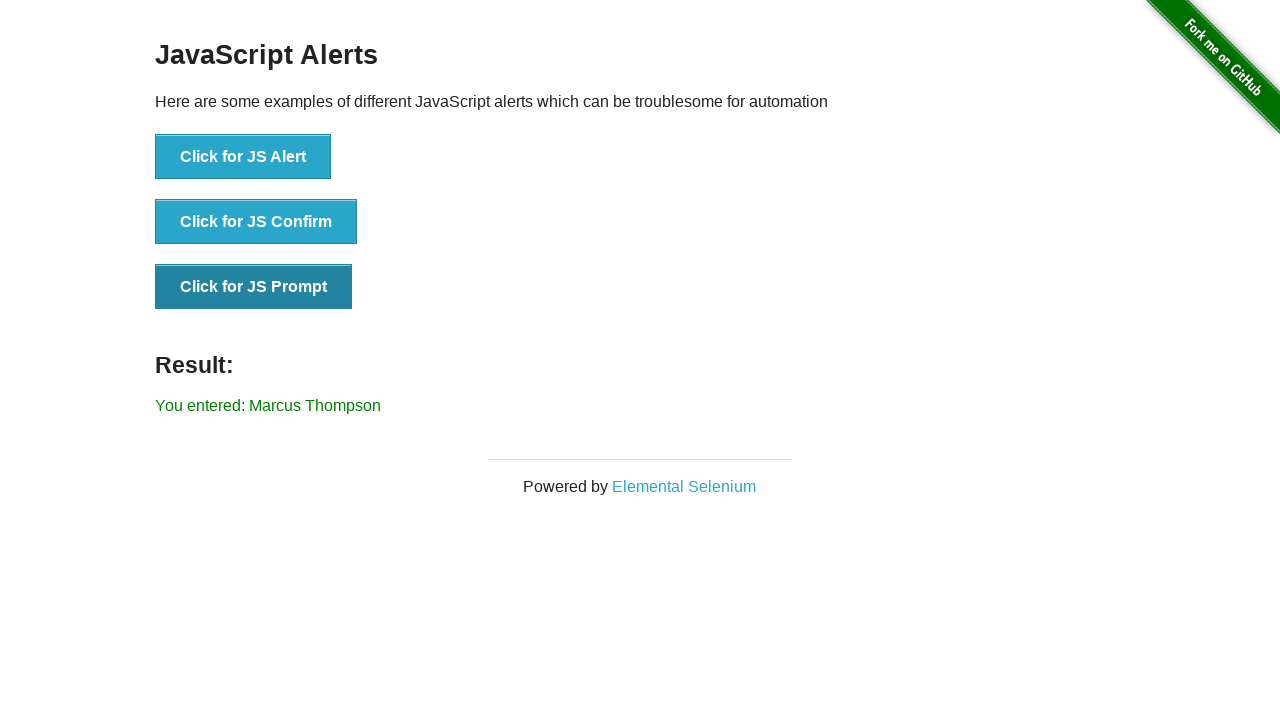

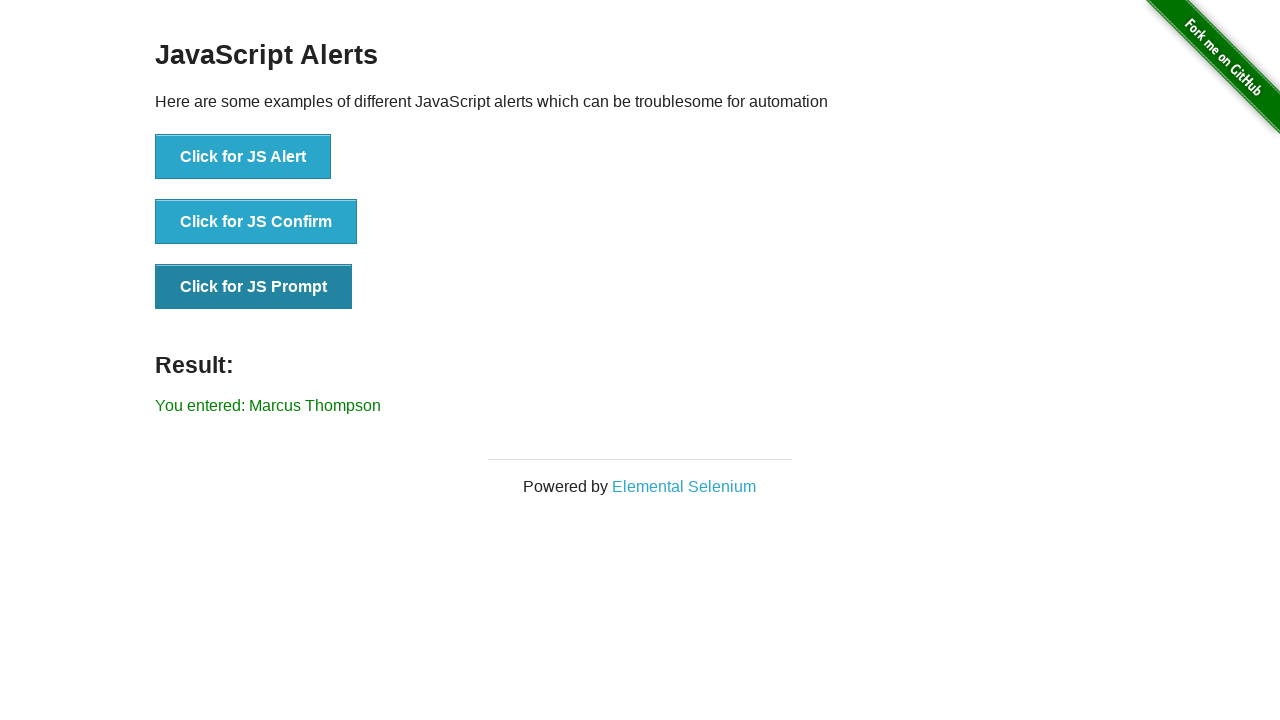